Tests Google Translate Ukrainian to Dutch translation by entering Ukrainian text and verifying the Dutch translation output

Starting URL: https://translate.google.com/?hl=uk&sl=uk&tl=nl&op=translate

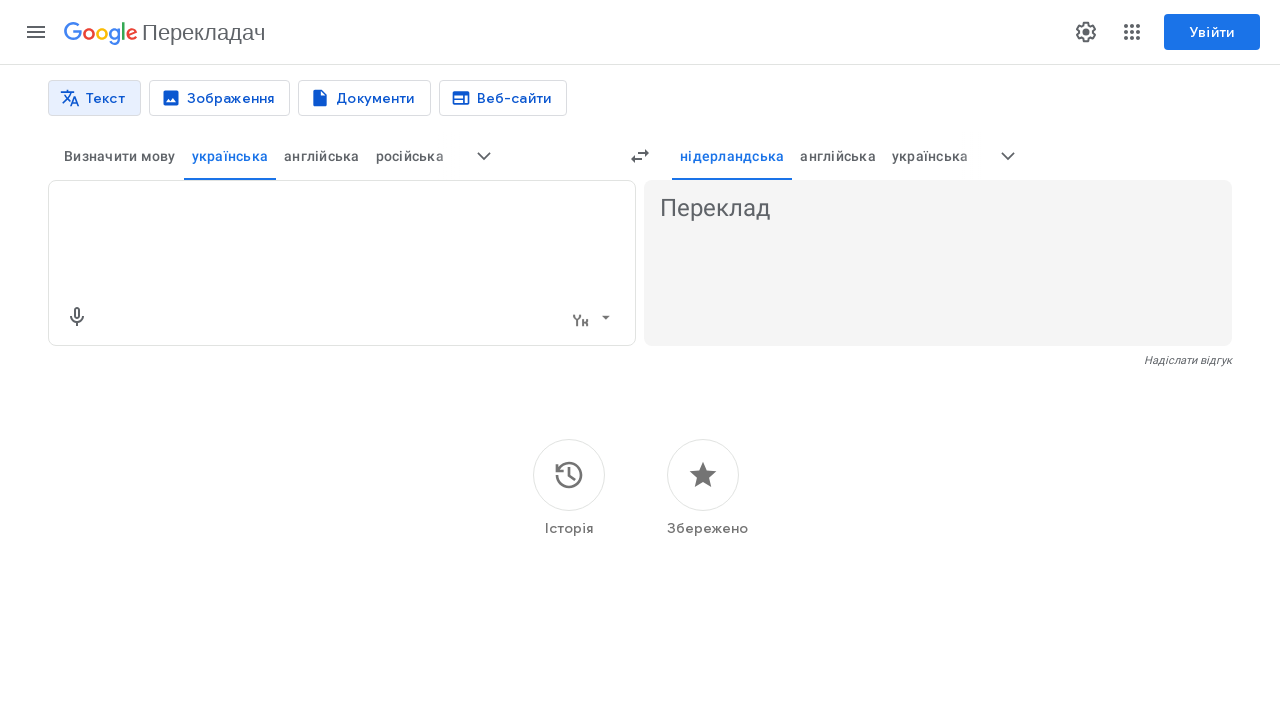

Filled translation input textarea with Ukrainian text 'Я люблю тестування' on textarea
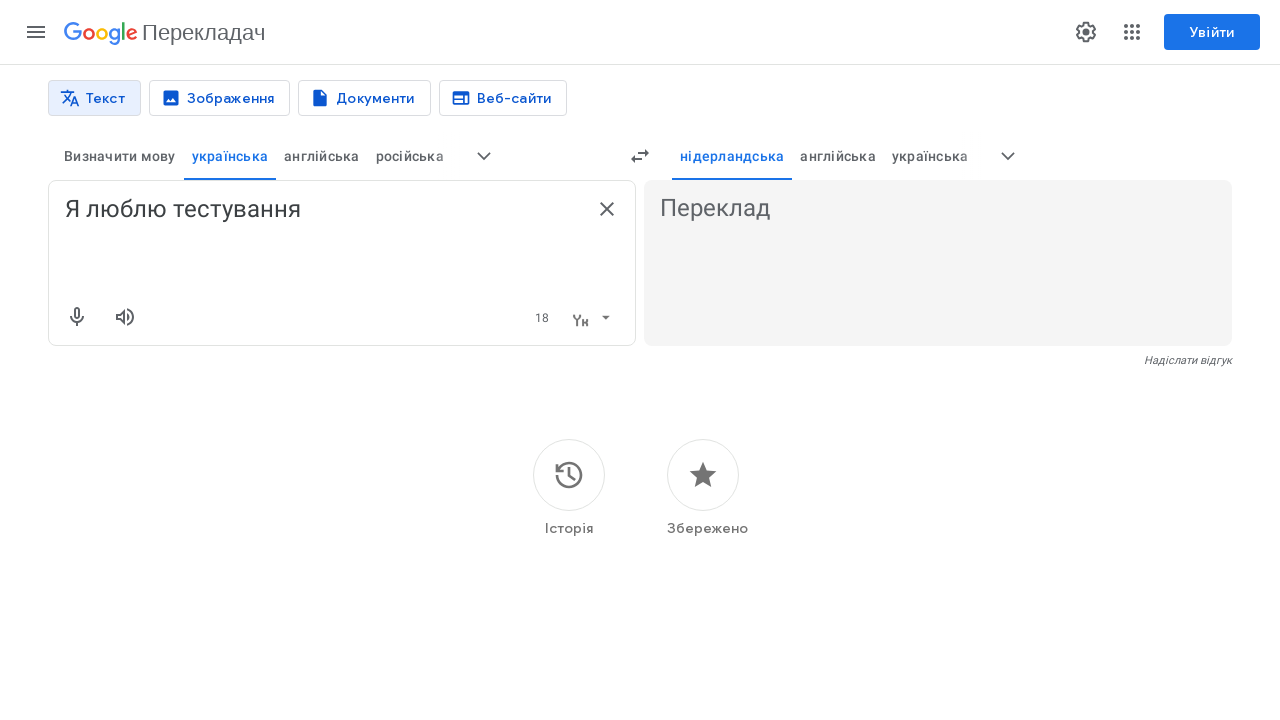

Pressed Enter to submit translation request on textarea
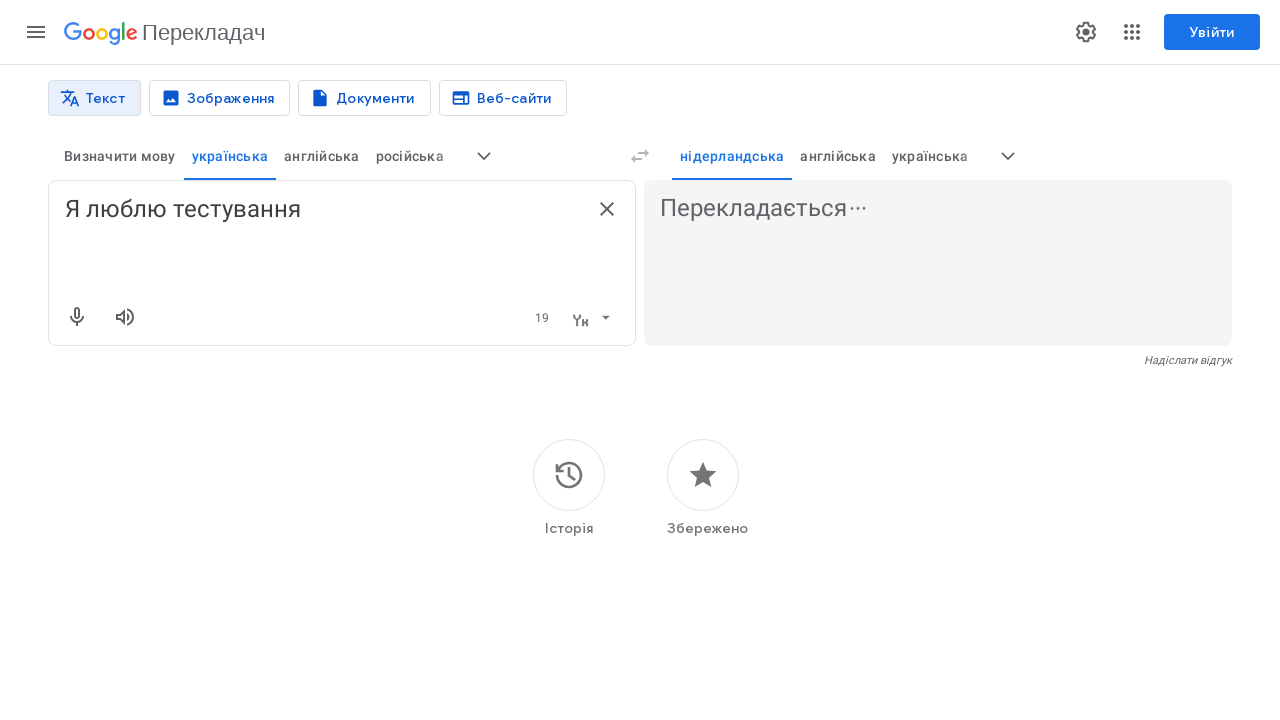

Dutch translation output appeared on the page
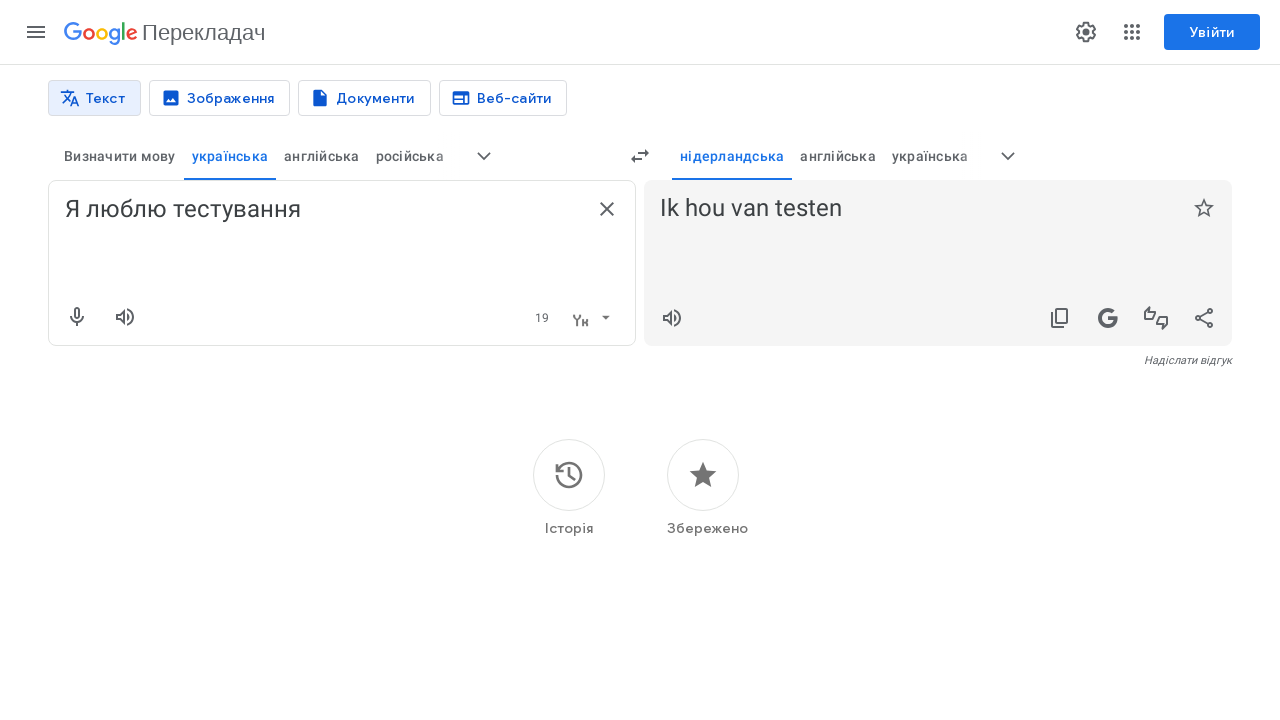

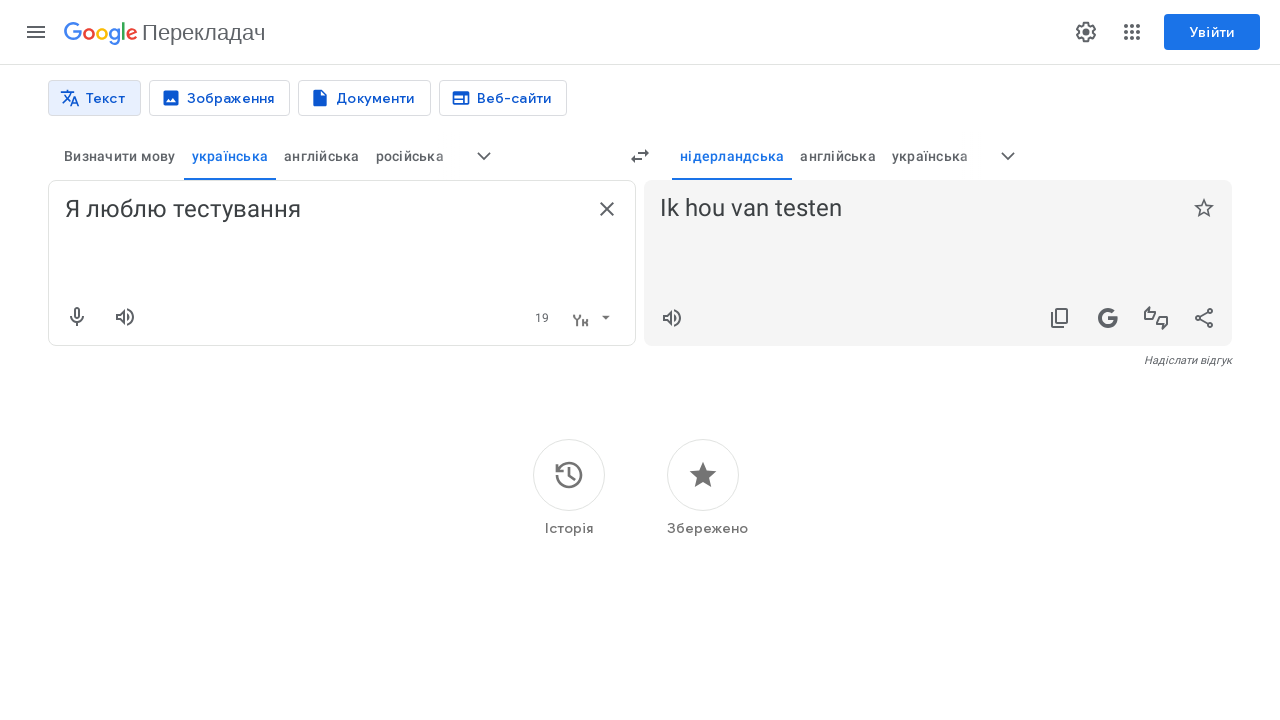